Tests dynamic loading functionality by clicking a start button and waiting for a finish message to appear with expected text "Hello World!"

Starting URL: http://the-internet.herokuapp.com/dynamic_loading/2

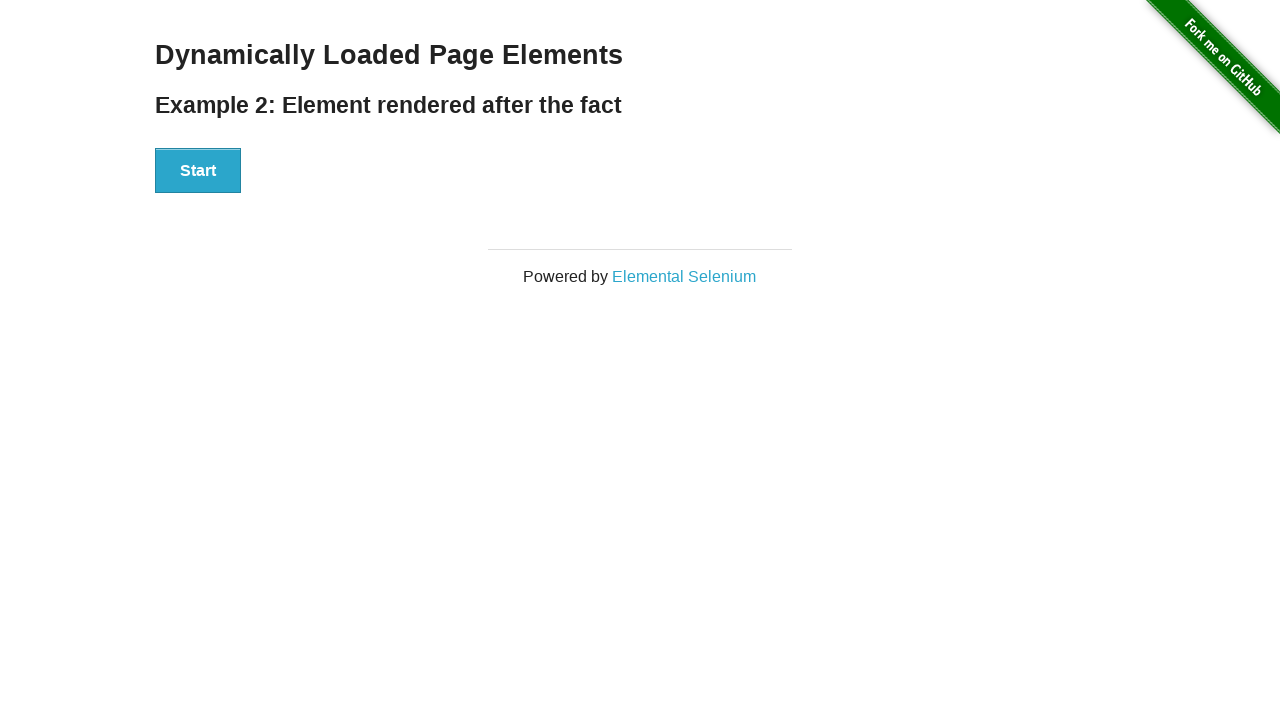

Clicked the start button to initiate dynamic loading at (198, 171) on #start button
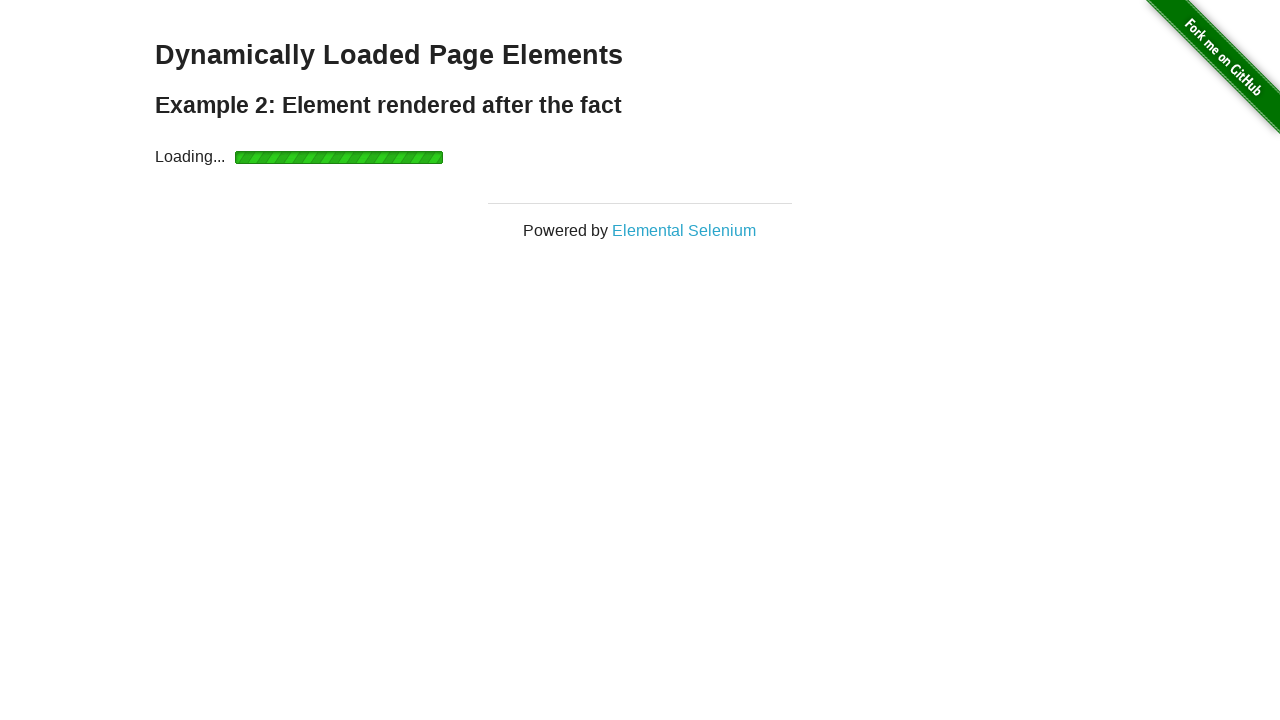

Waited for finish message to appear
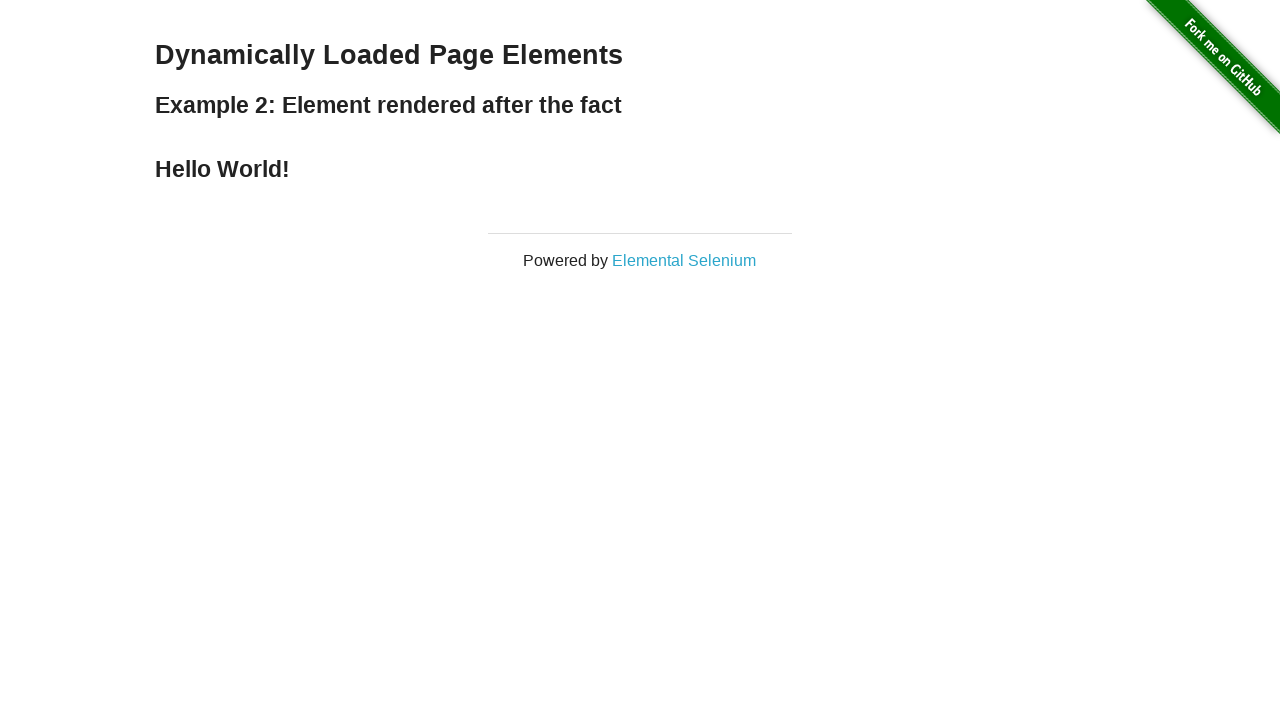

Retrieved finish message text content
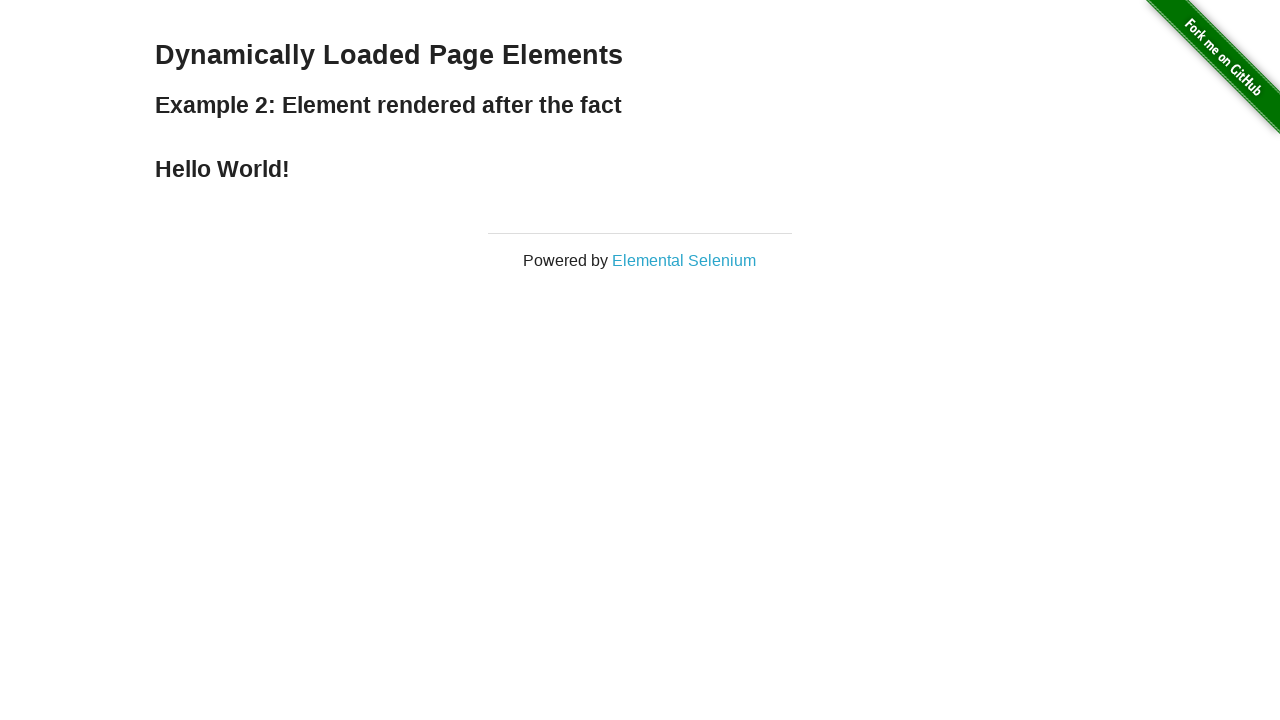

Verified finish message contains expected text 'Hello World!'
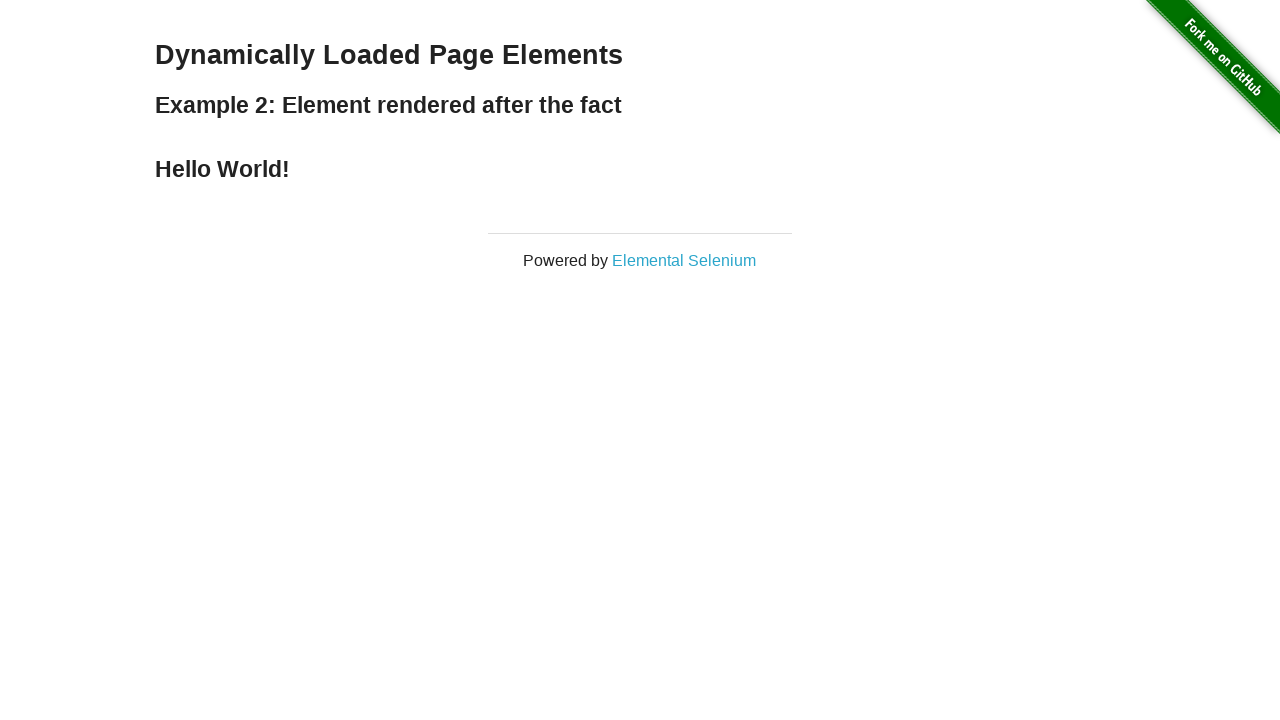

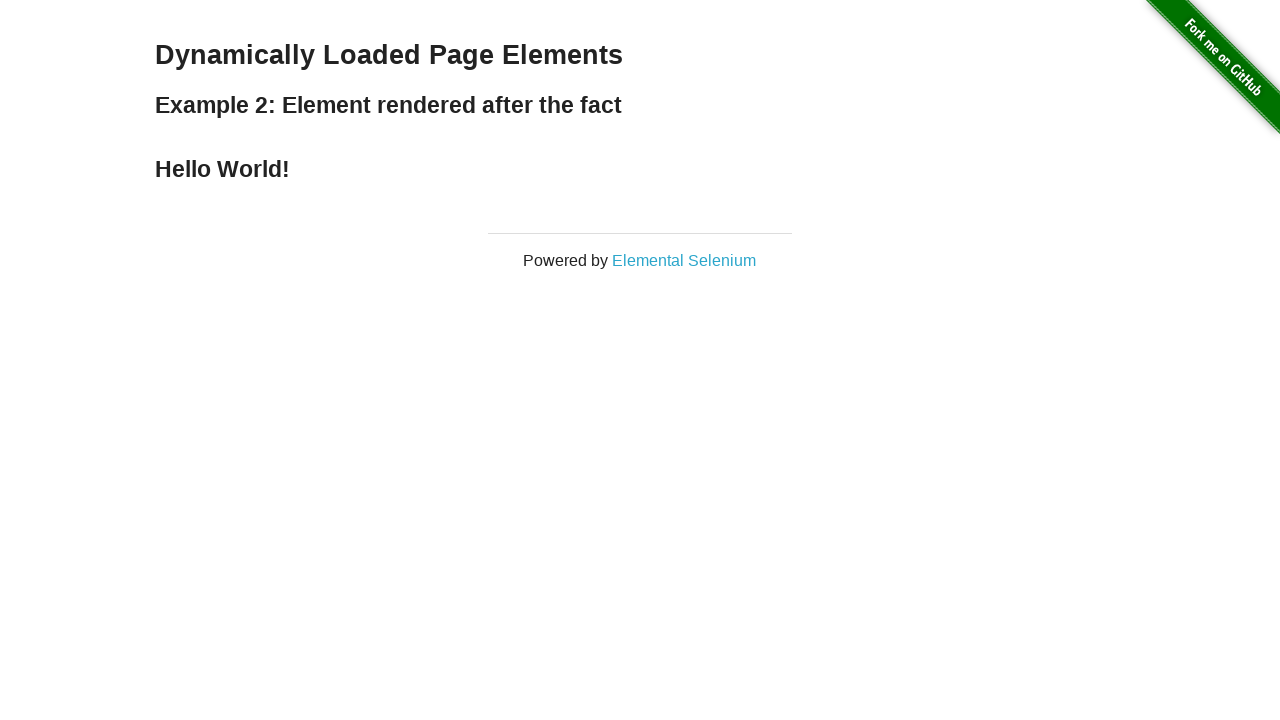